Tests table sorting functionality and searches for a specific item ("Rice") across pagination, verifying the sorting order and retrieving the price when found

Starting URL: https://rahulshettyacademy.com/seleniumPractise/#/offers

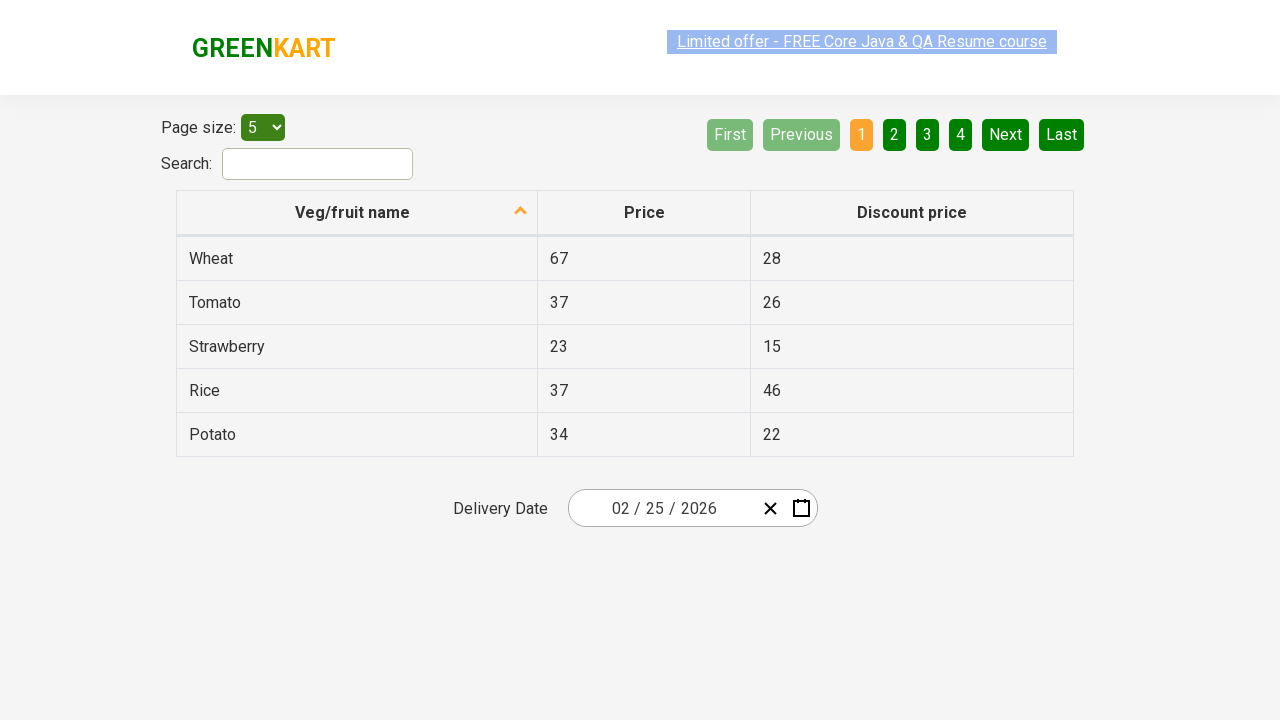

Clicked first column header to sort table at (357, 213) on xpath=//tr/th[1]
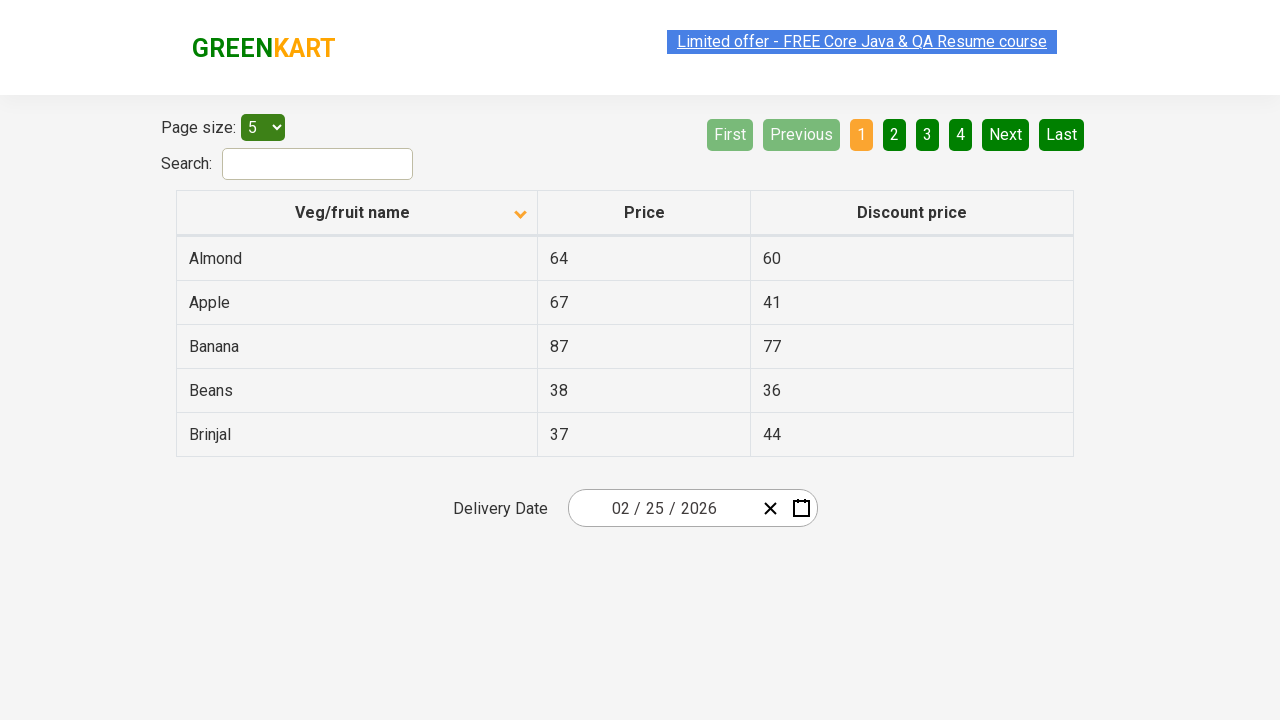

Retrieved all first column elements from sorted table
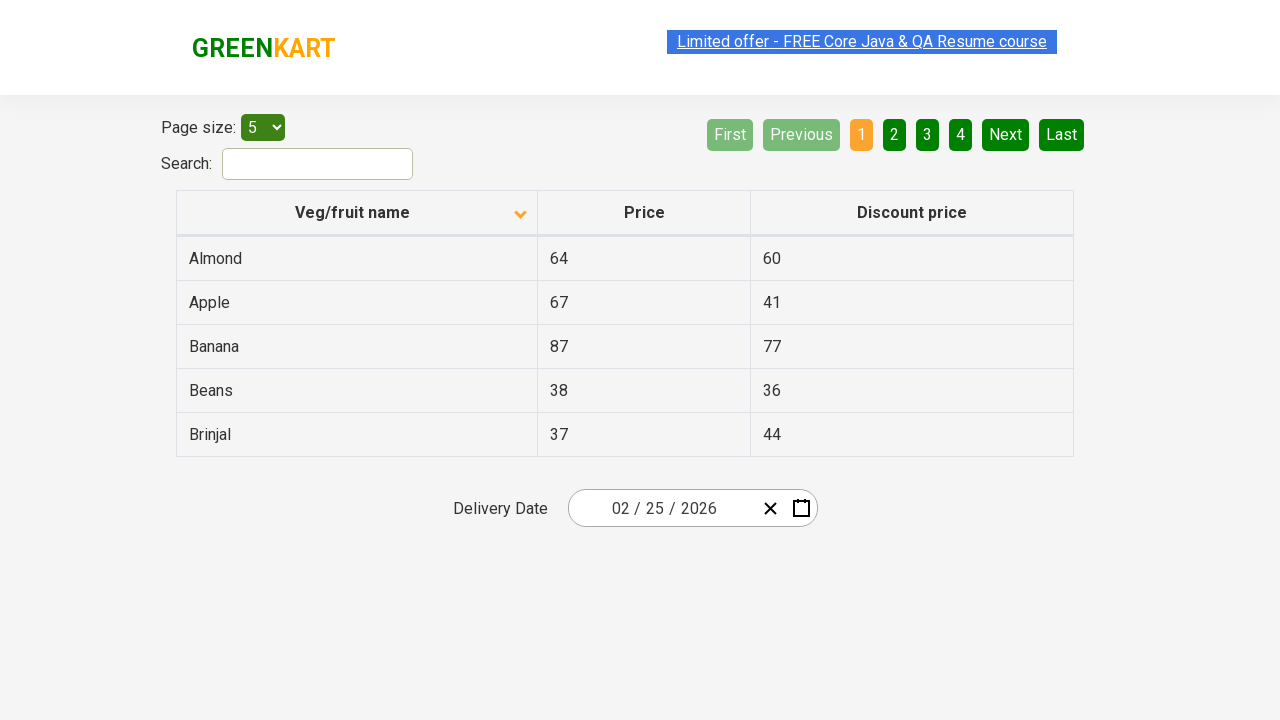

Extracted text content from 5 first column cells
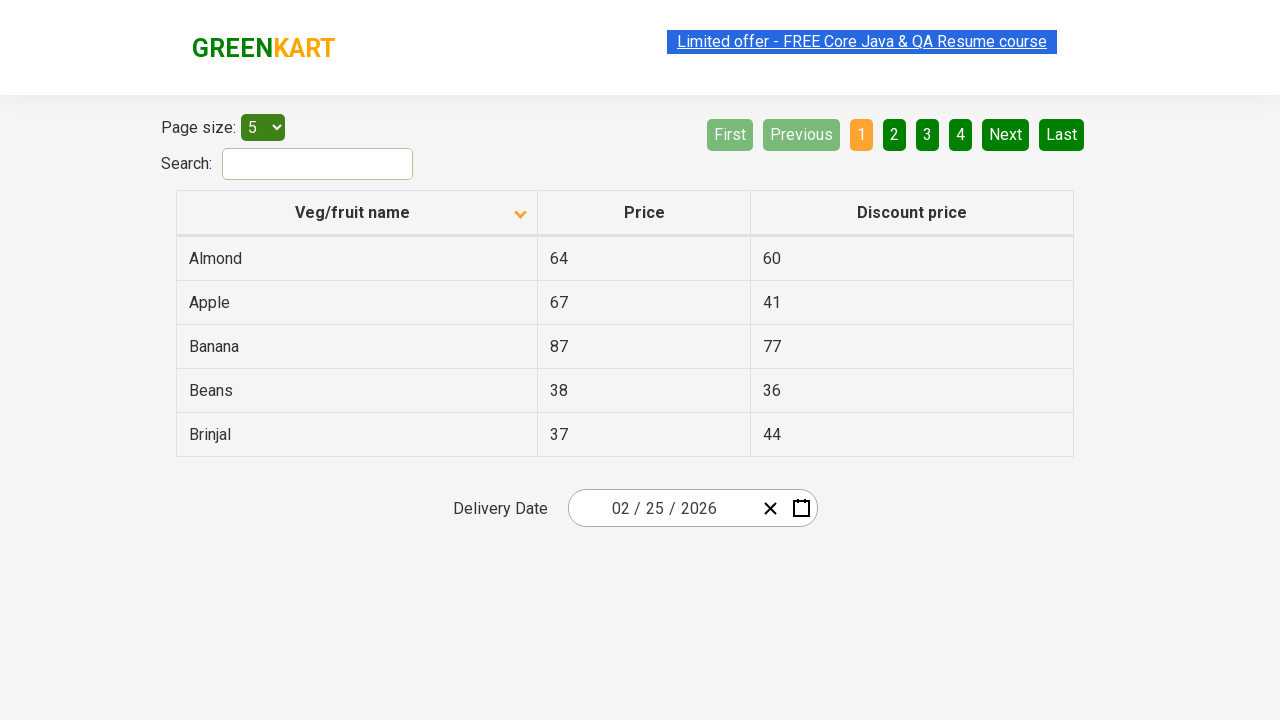

Verified that first column is sorted in ascending alphabetical order
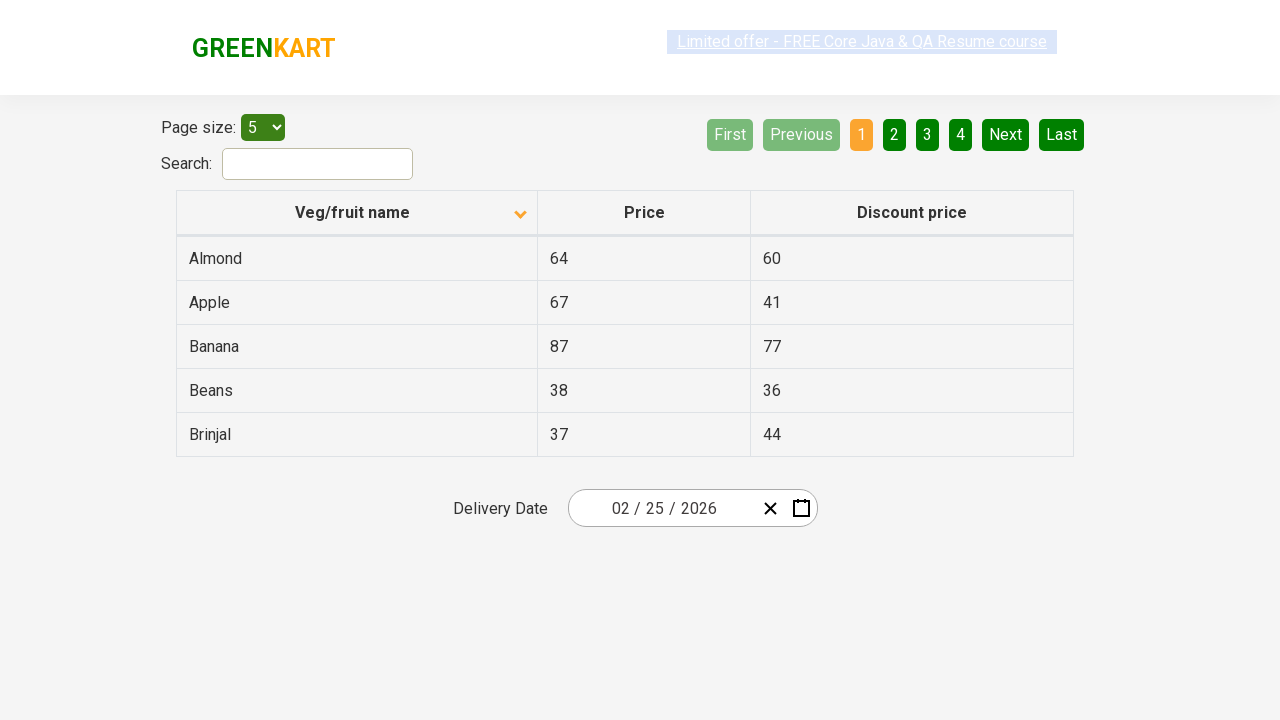

Retrieved all rows from first column for searching 'Rice'
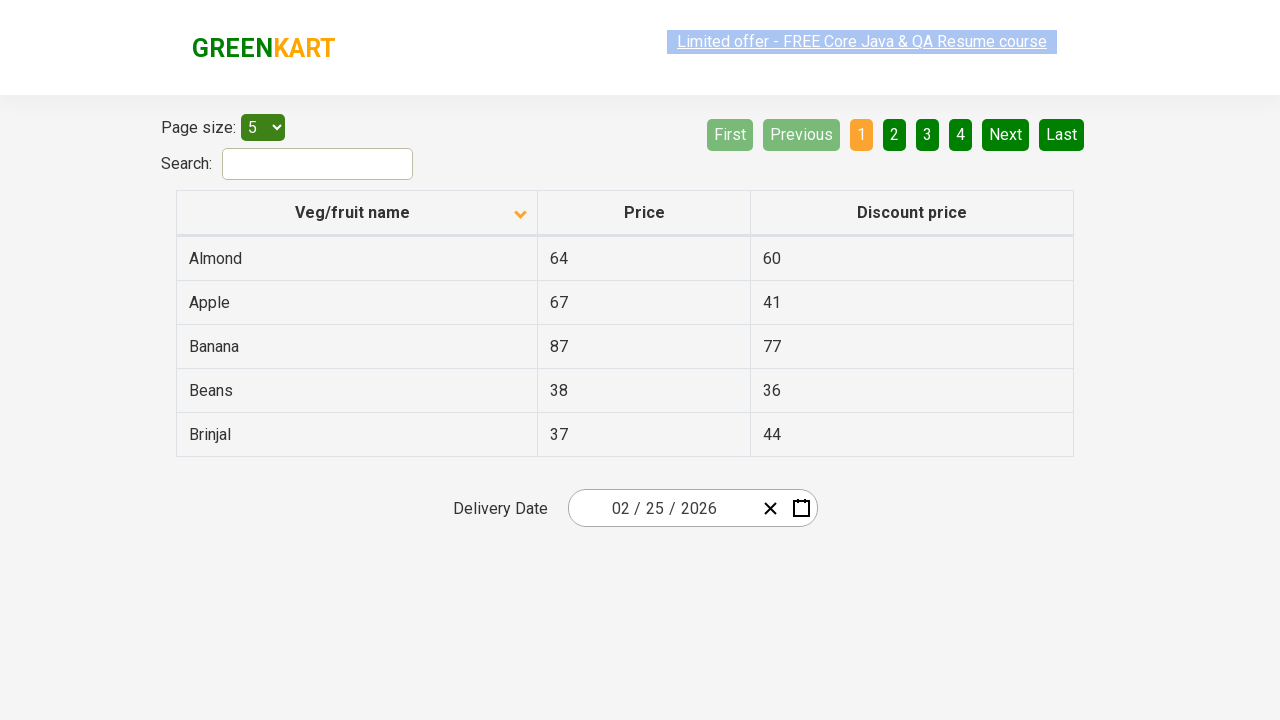

Clicked 'Next' button to navigate to next page at (1006, 134) on [aria-label='Next']
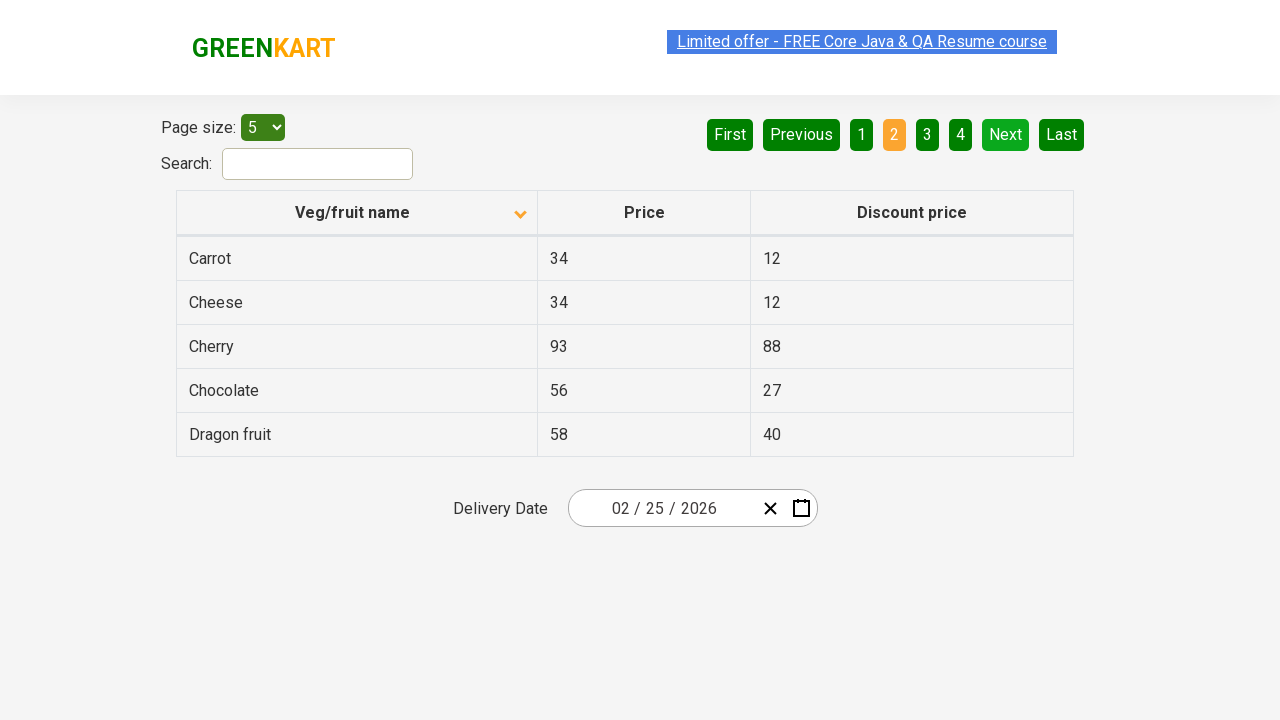

Waited 500ms for next page table to load
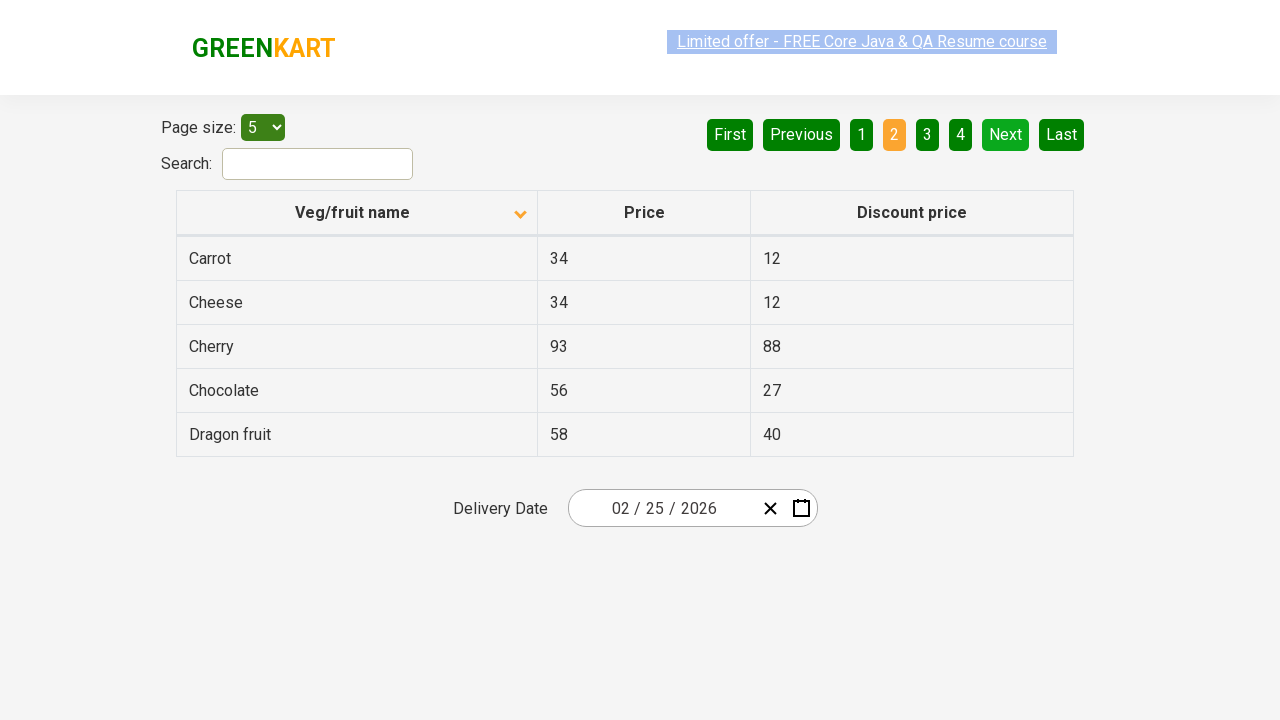

Retrieved all rows from first column for searching 'Rice'
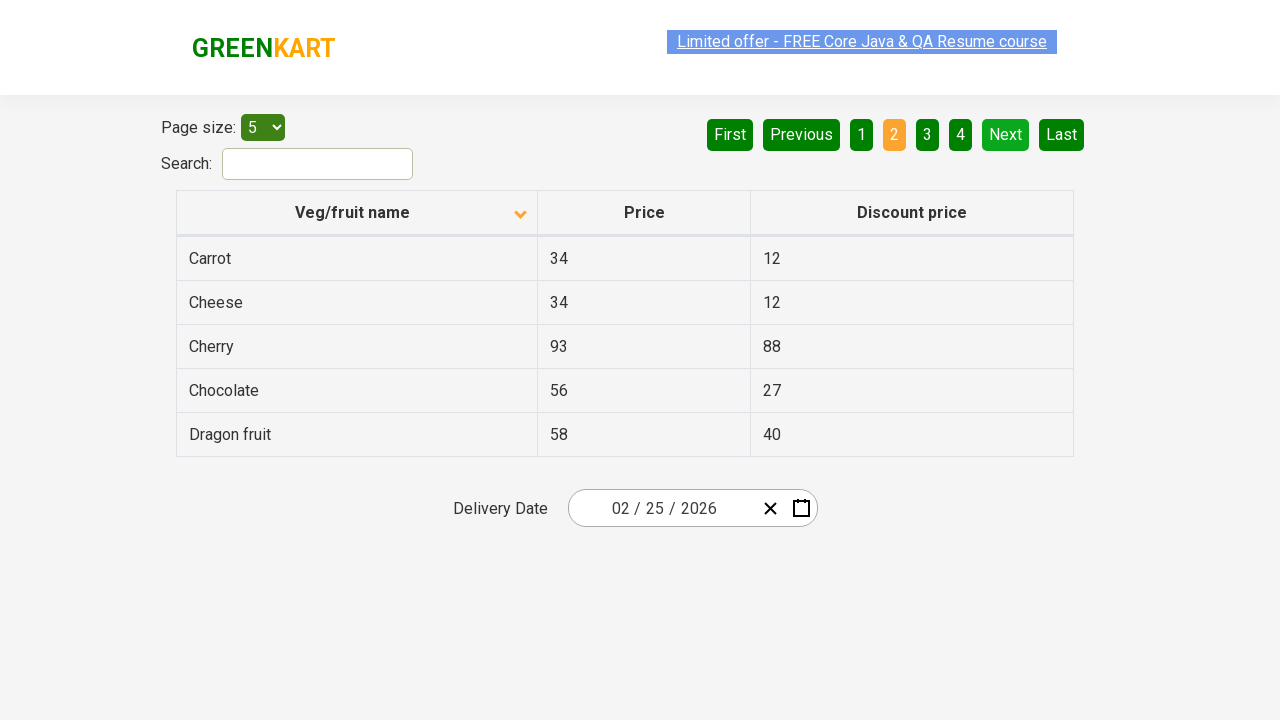

Clicked 'Next' button to navigate to next page at (1006, 134) on [aria-label='Next']
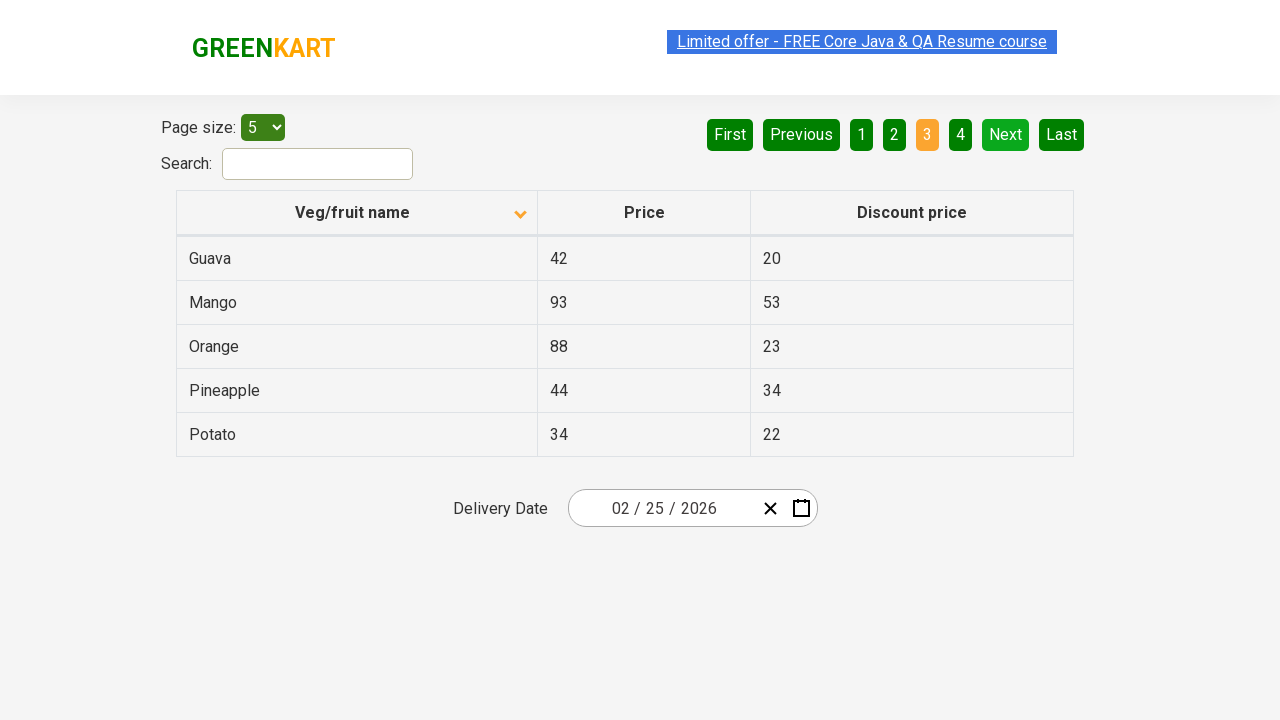

Waited 500ms for next page table to load
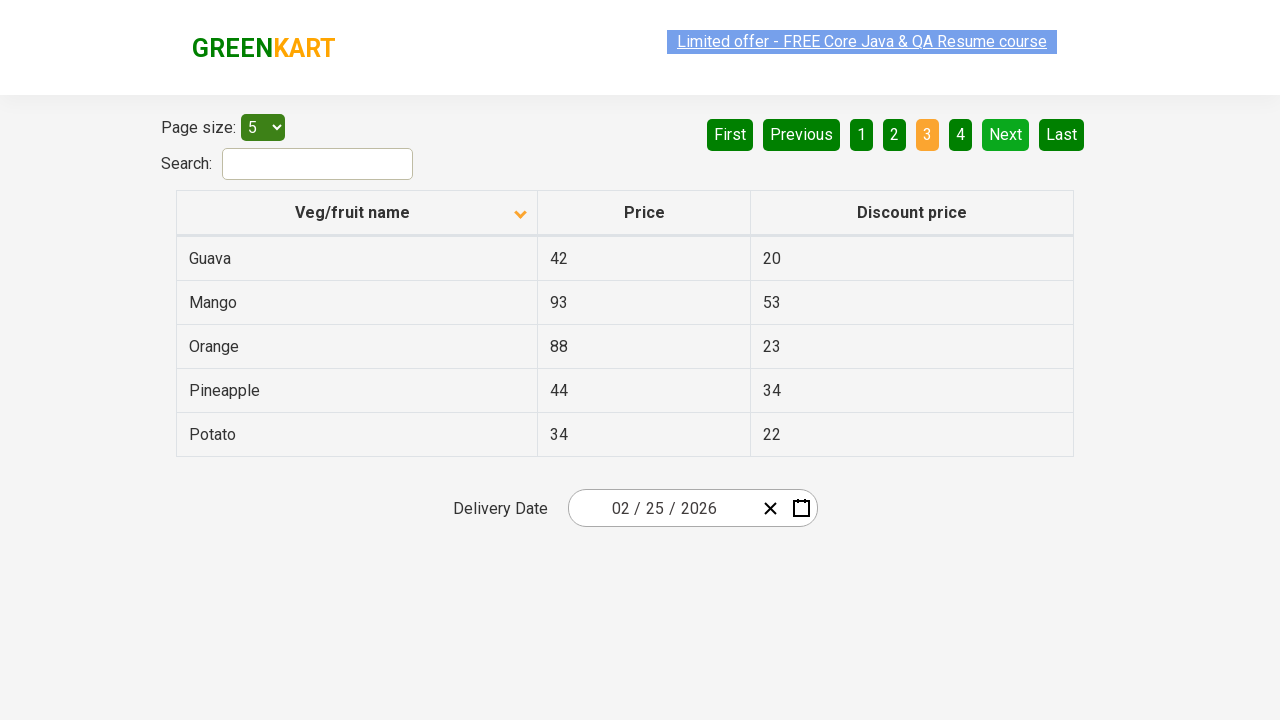

Retrieved all rows from first column for searching 'Rice'
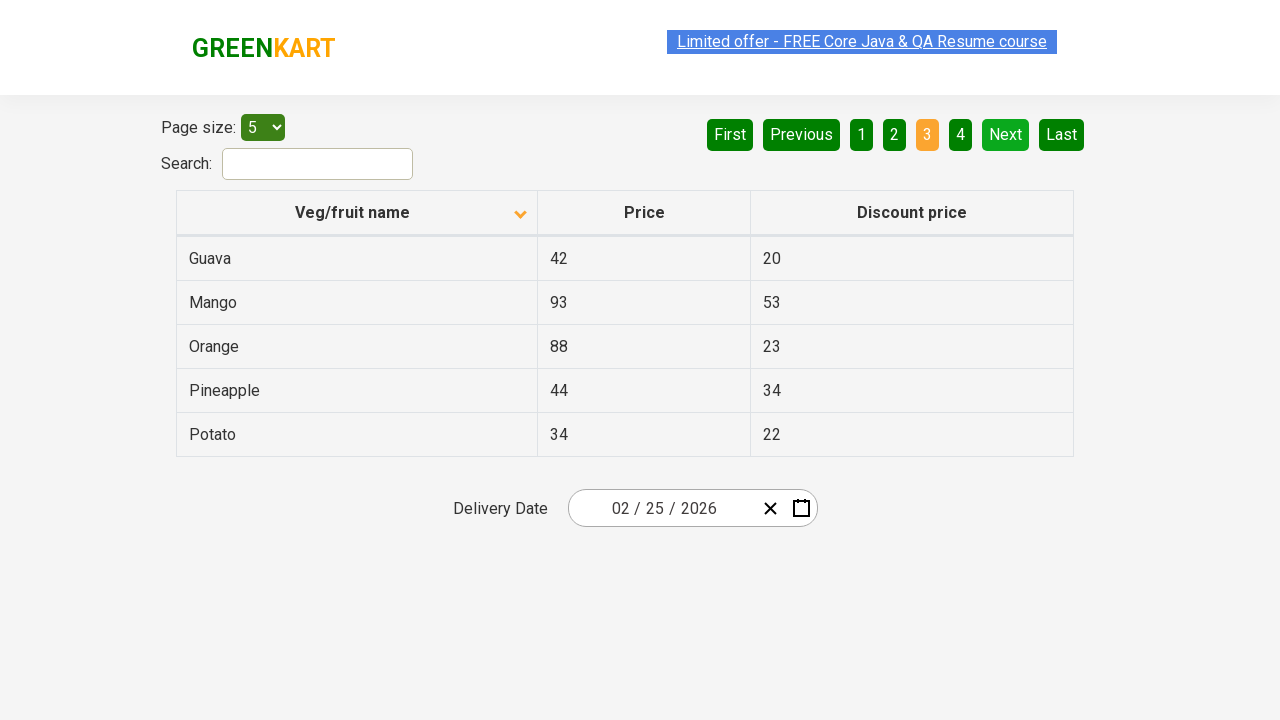

Clicked 'Next' button to navigate to next page at (1006, 134) on [aria-label='Next']
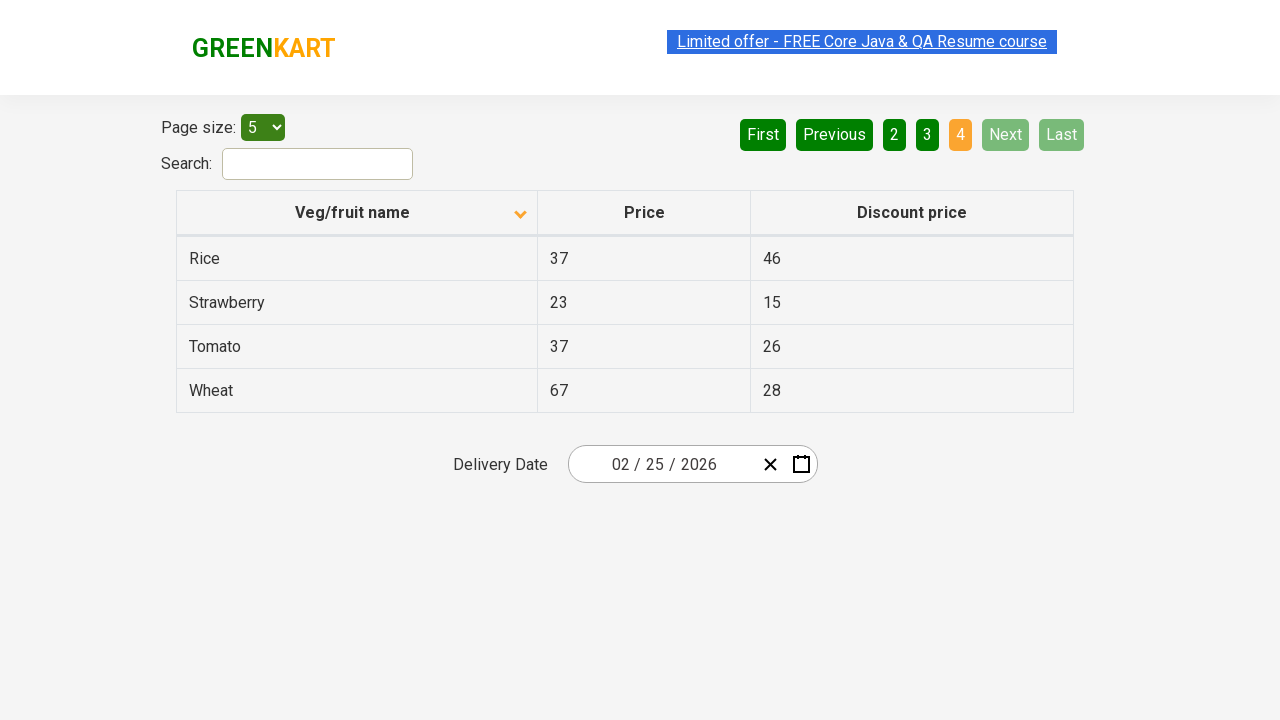

Waited 500ms for next page table to load
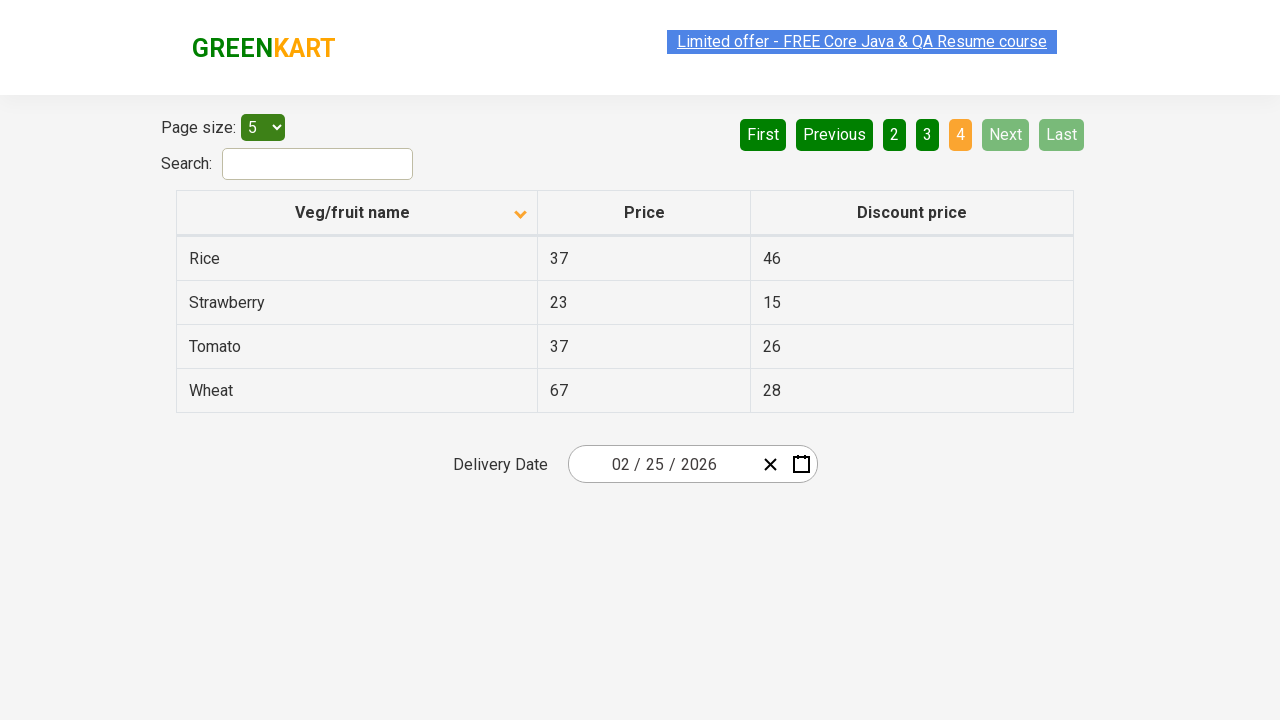

Retrieved all rows from first column for searching 'Rice'
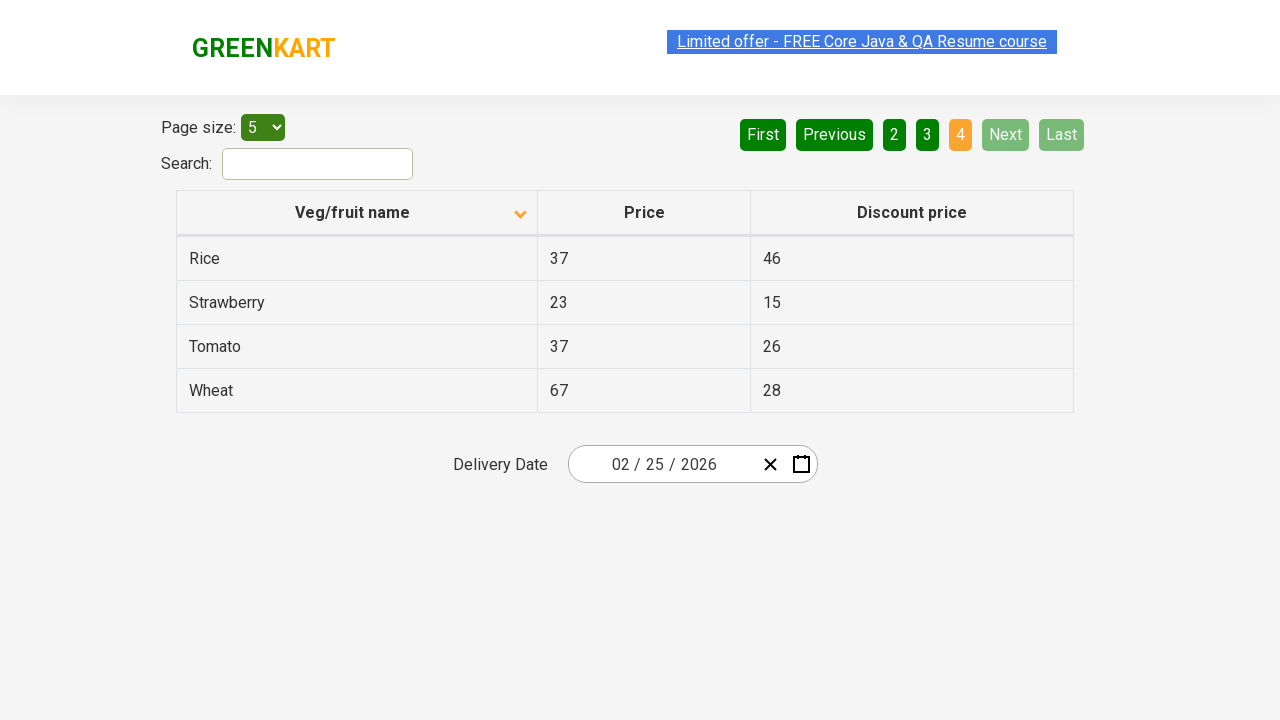

Found 'Rice' in table and retrieved price: 37
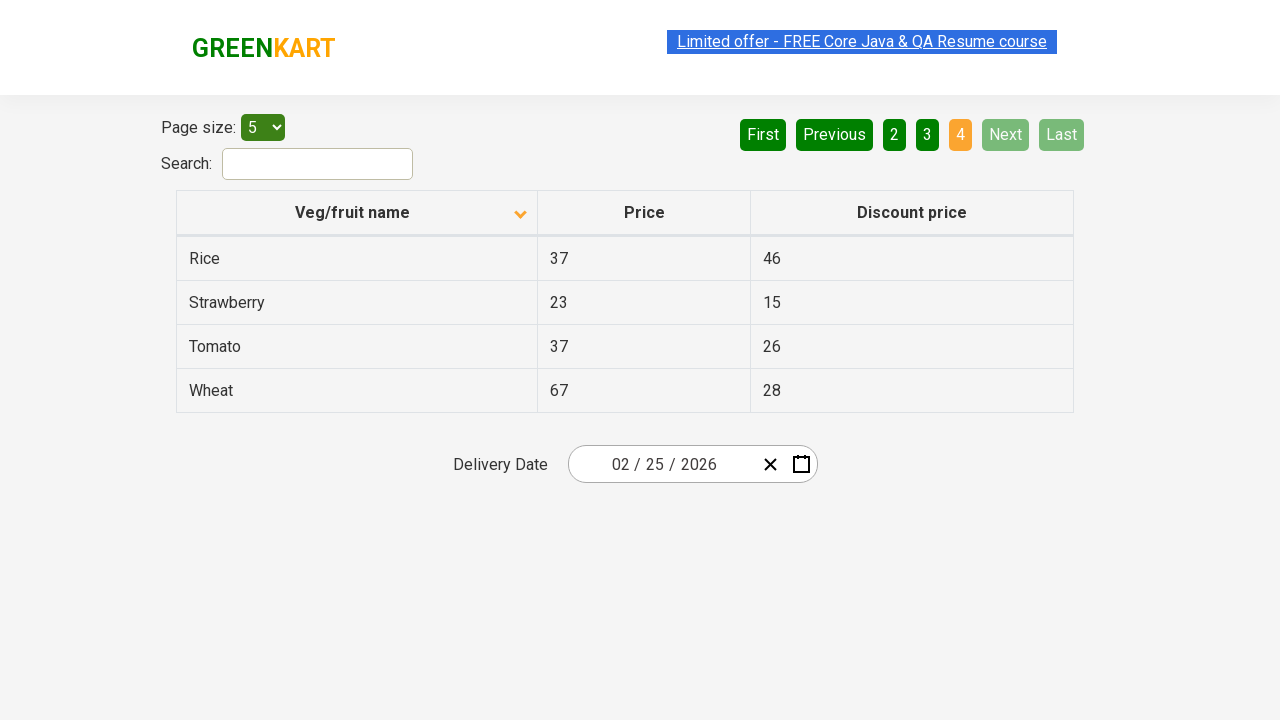

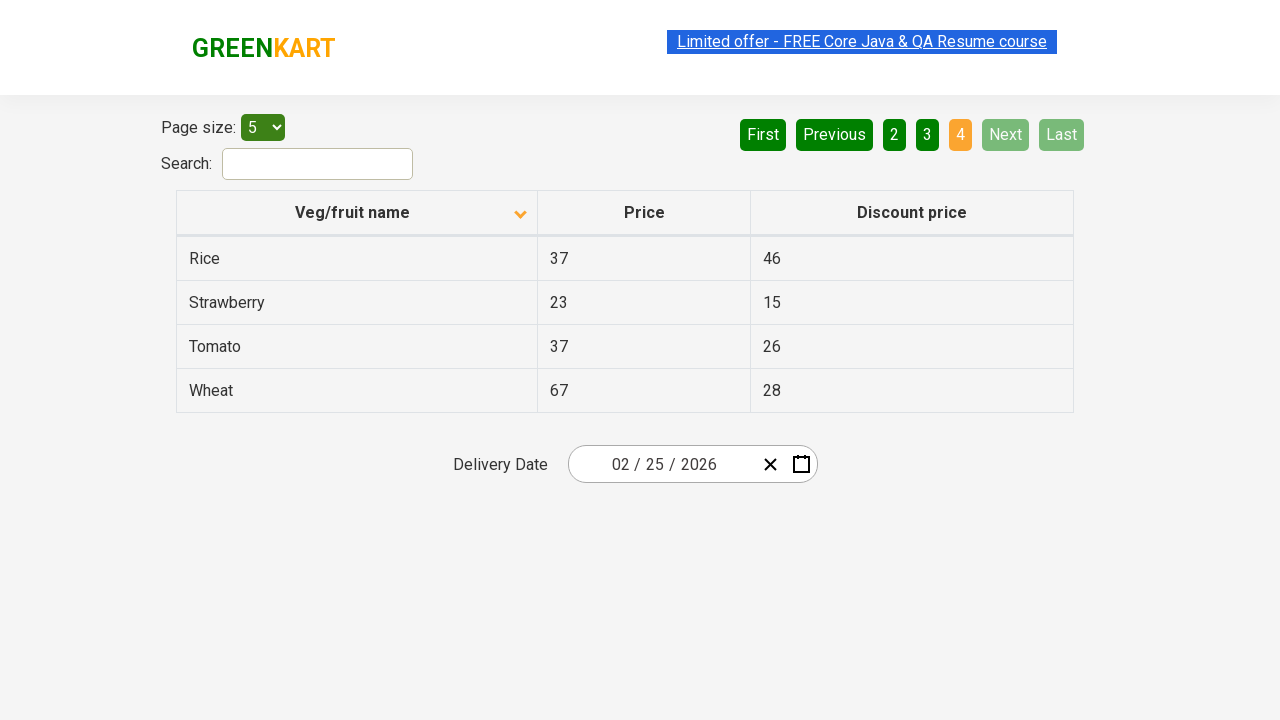